Tests mouse hover interaction by moving the cursor over a submit button on a sample testing site

Starting URL: https://artoftesting.com/sampleSiteForSelenium

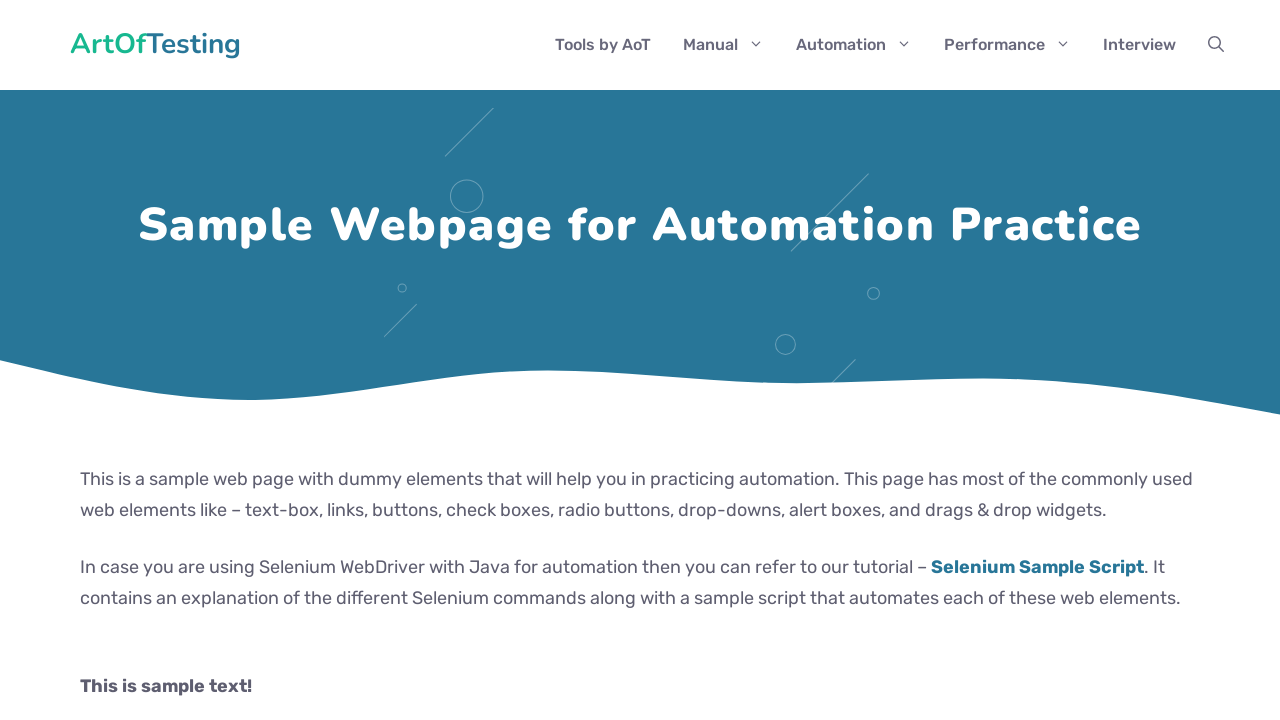

Located the submit button element
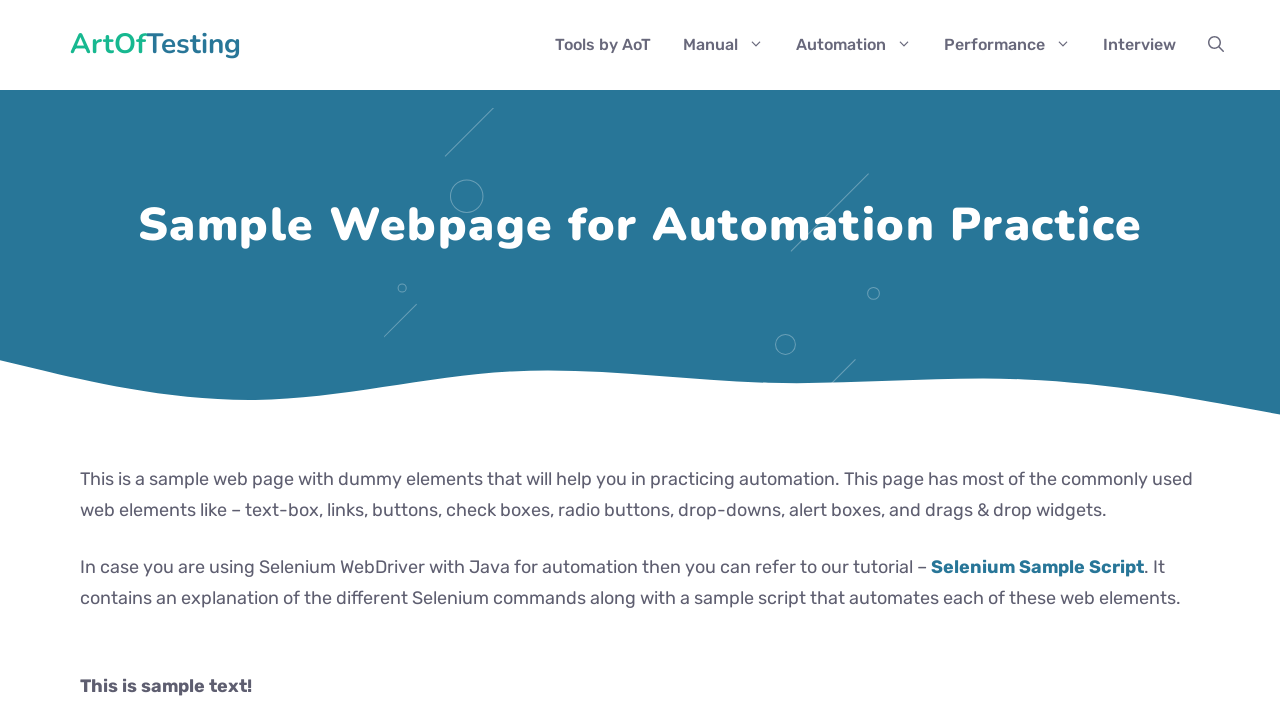

Performed mouse hover over the submit button at (202, 360) on #idOfButton
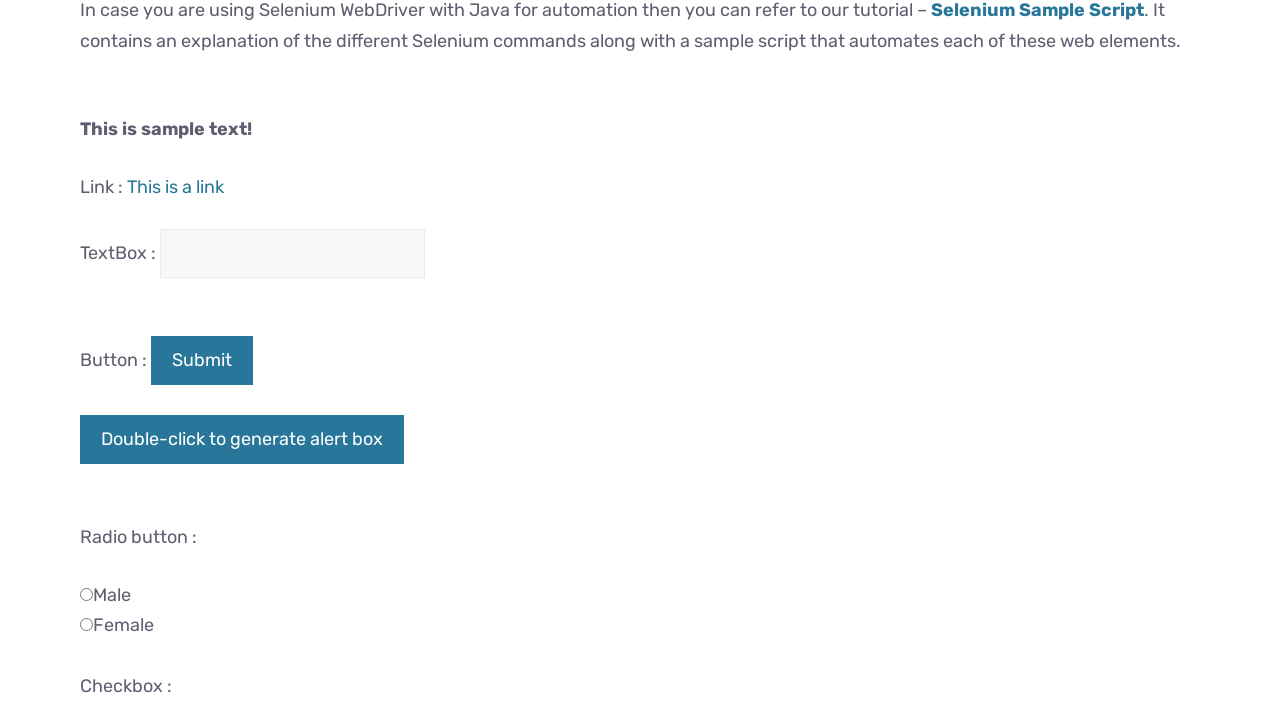

Waited 2 seconds to observe the hover effect
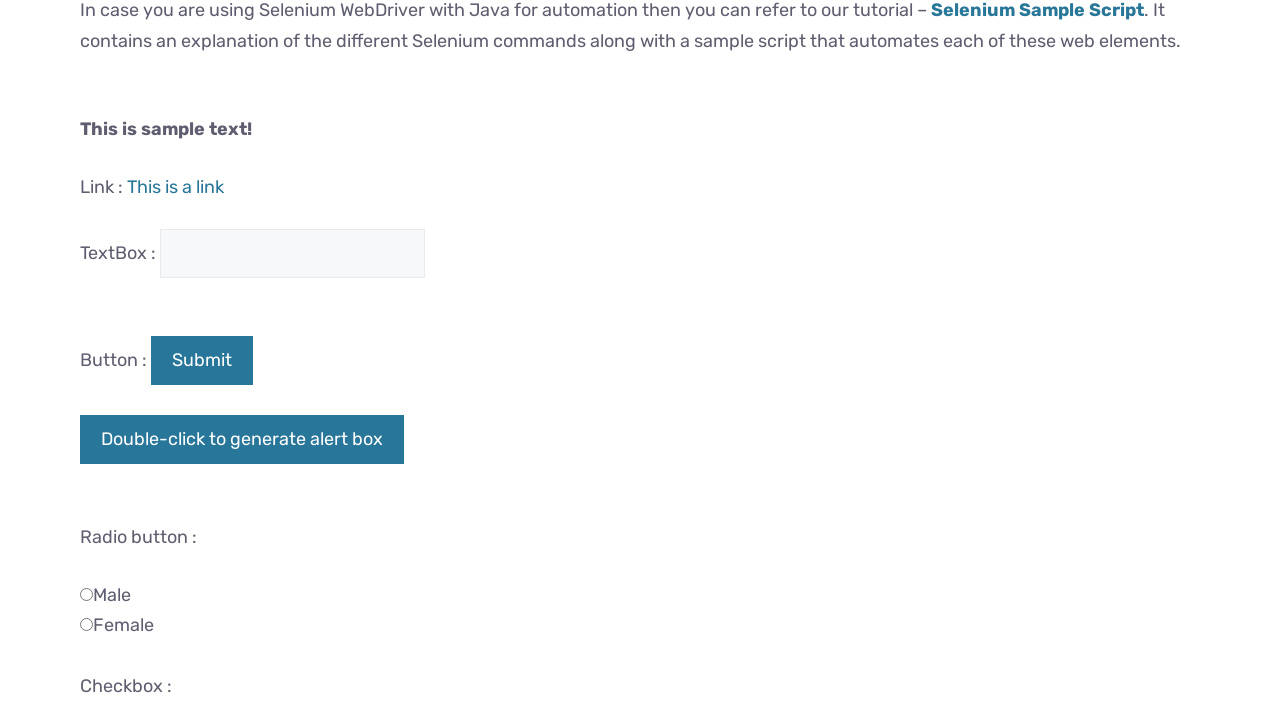

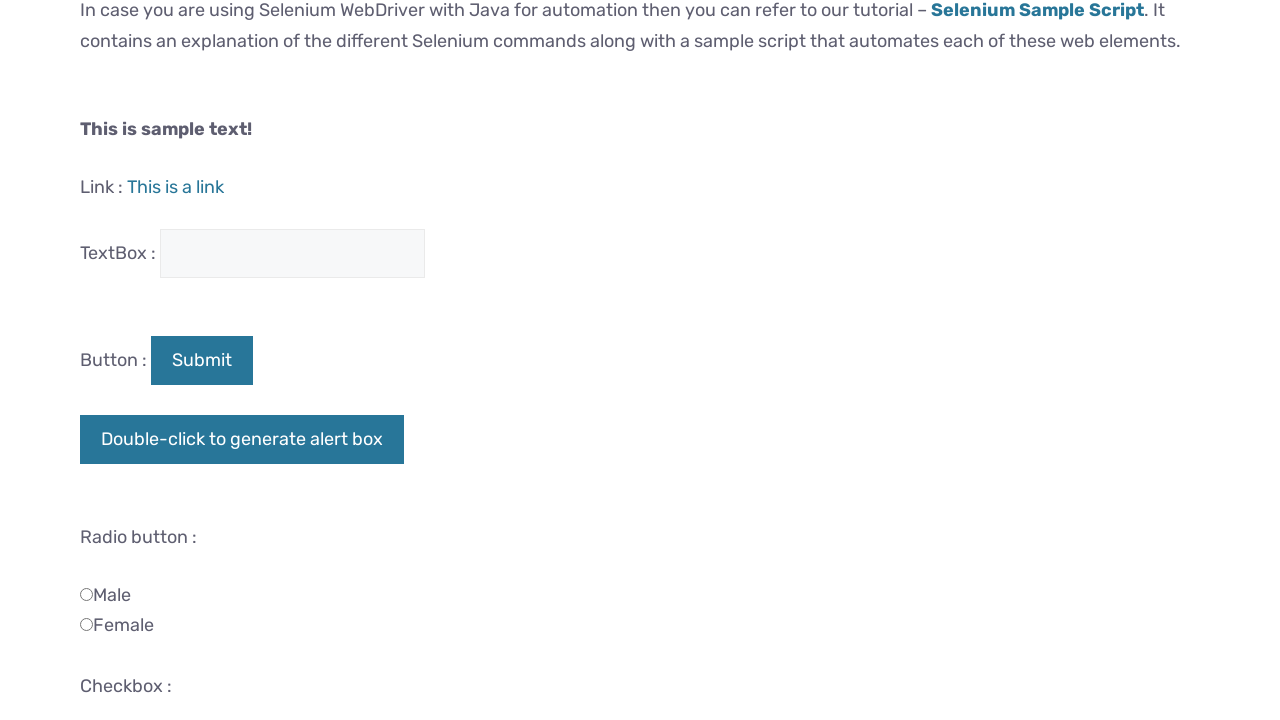